Tests multiplication by entering 3 and 3, selecting multiply operation, and calculating the result

Starting URL: https://testsheepnz.github.io/BasicCalculator

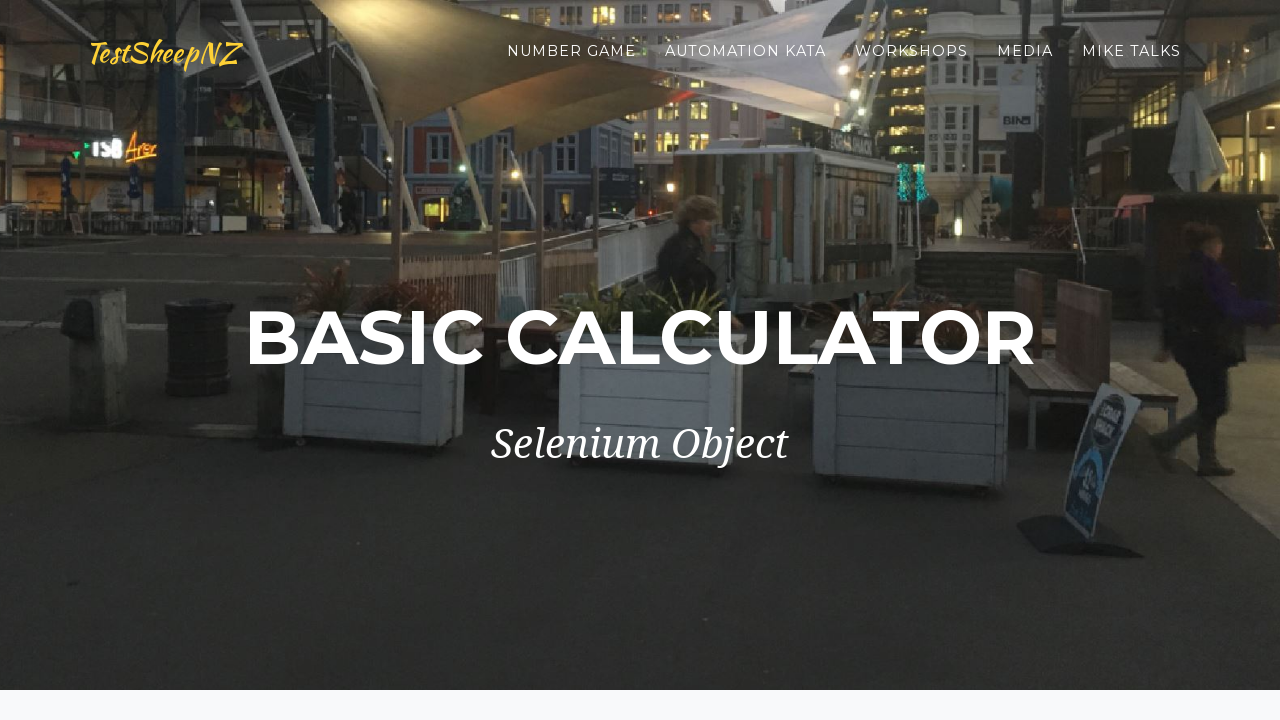

Selected calculator version 5 on #selectBuild
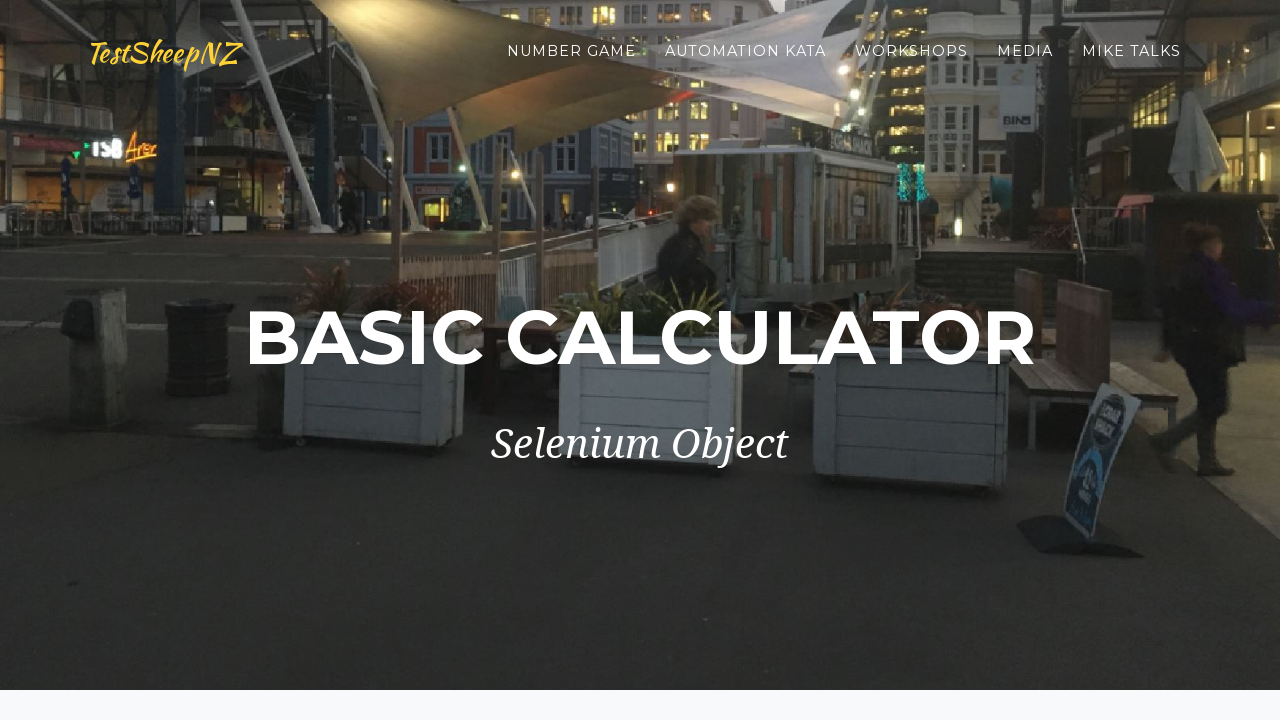

Entered first number: 3 on input[name=number1]
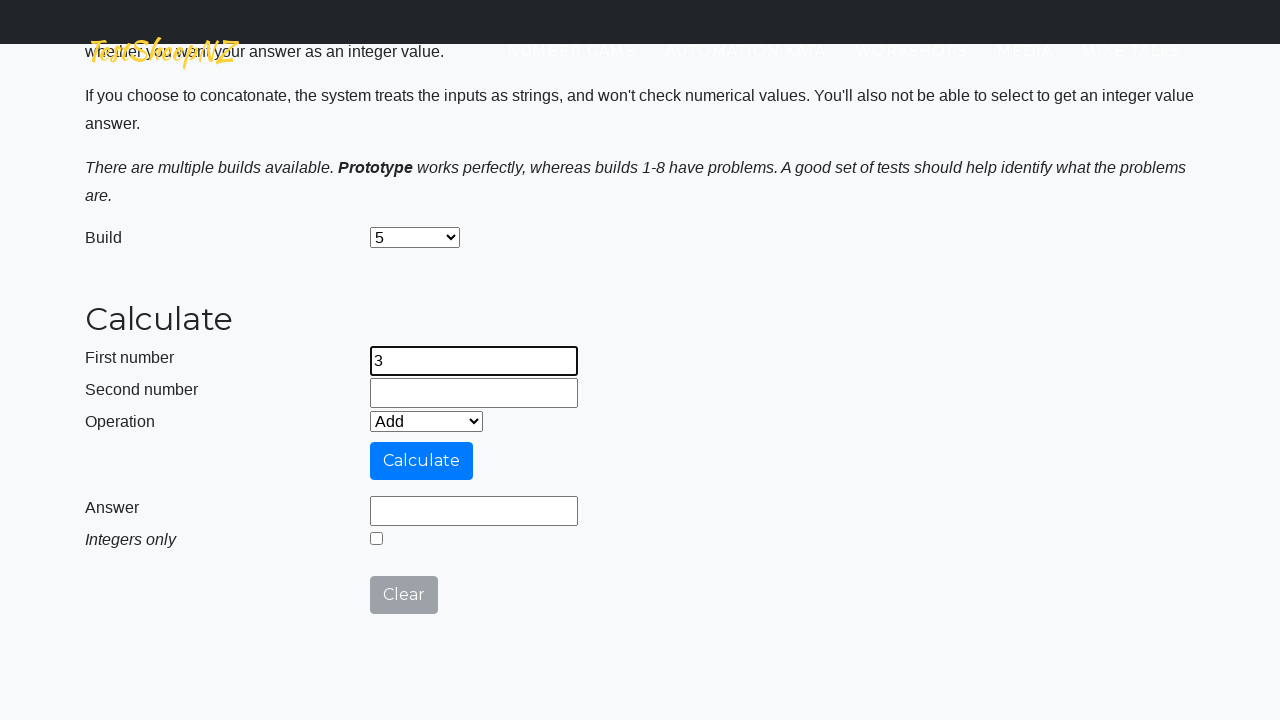

Entered second number: 3 on input[name=number2]
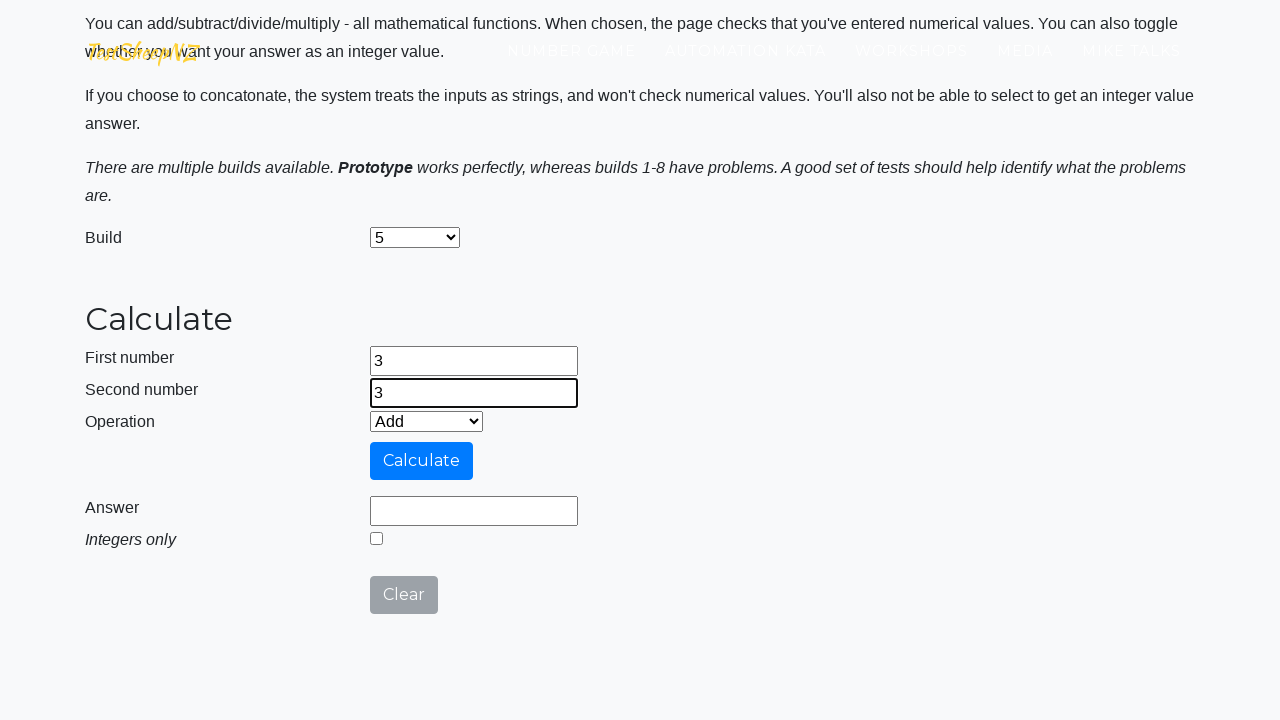

Selected Multiply operation on #selectOperationDropdown
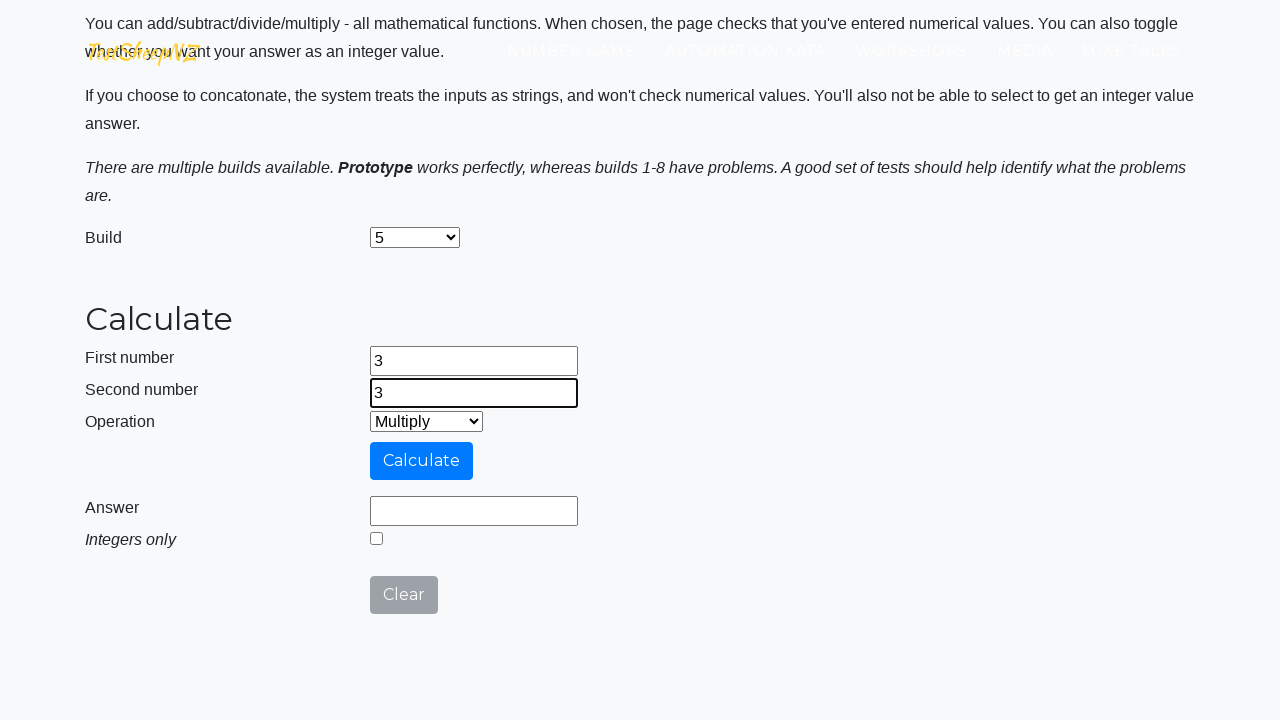

Clicked calculate button at (422, 461) on #calculateButton
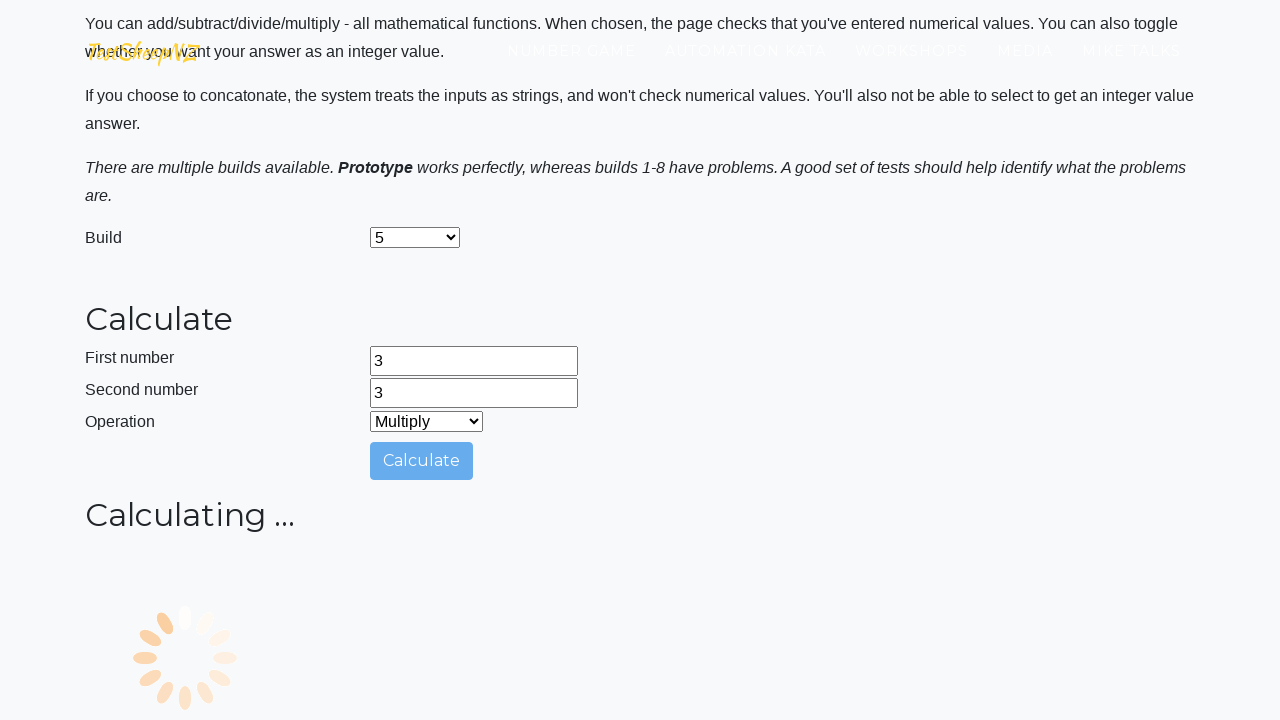

Result field loaded, multiplication of 3 and 3 complete
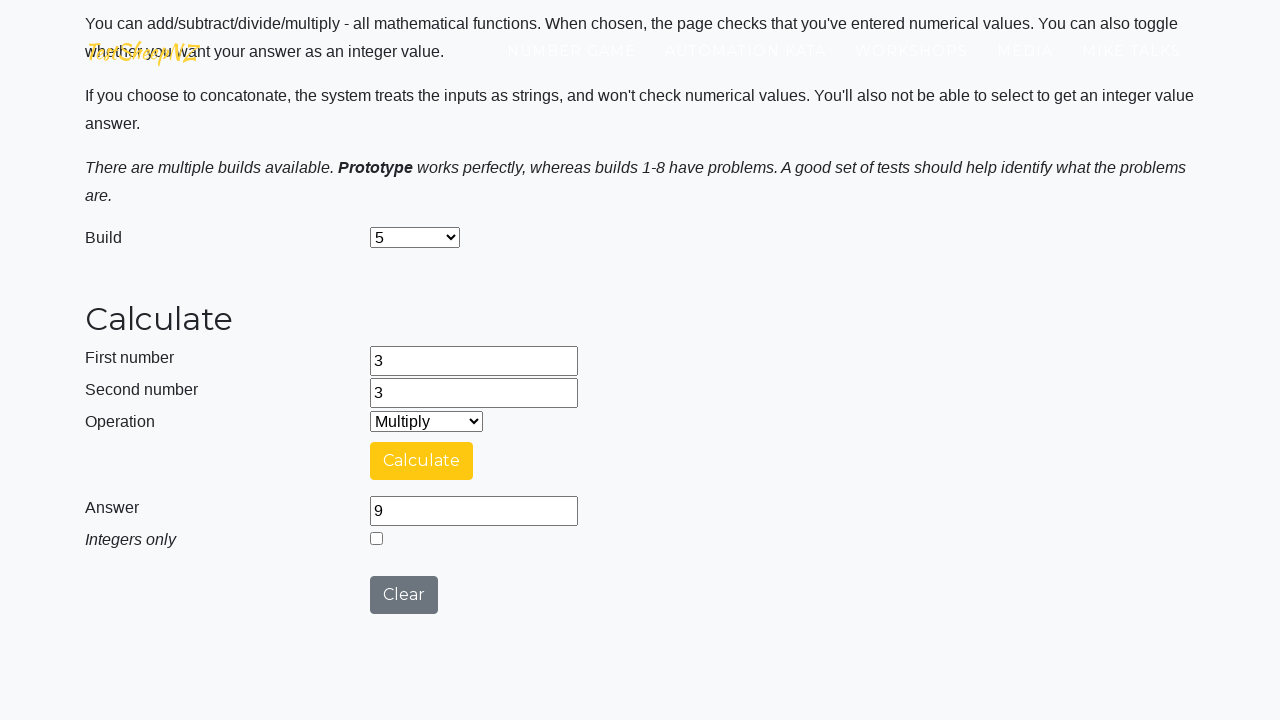

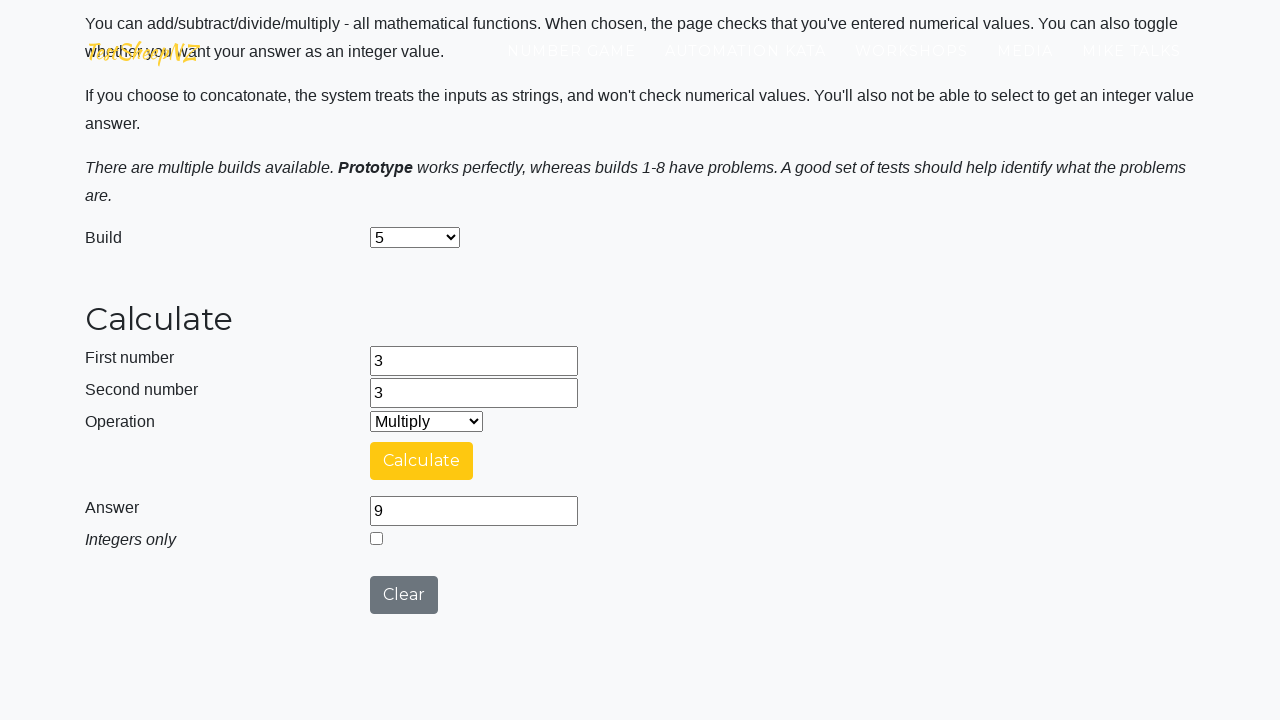